Tests radio button selection by clicking the third radio button and verifying it's selected

Starting URL: https://antoniotrindade.com.br/treinoautomacao/elementsweb.html

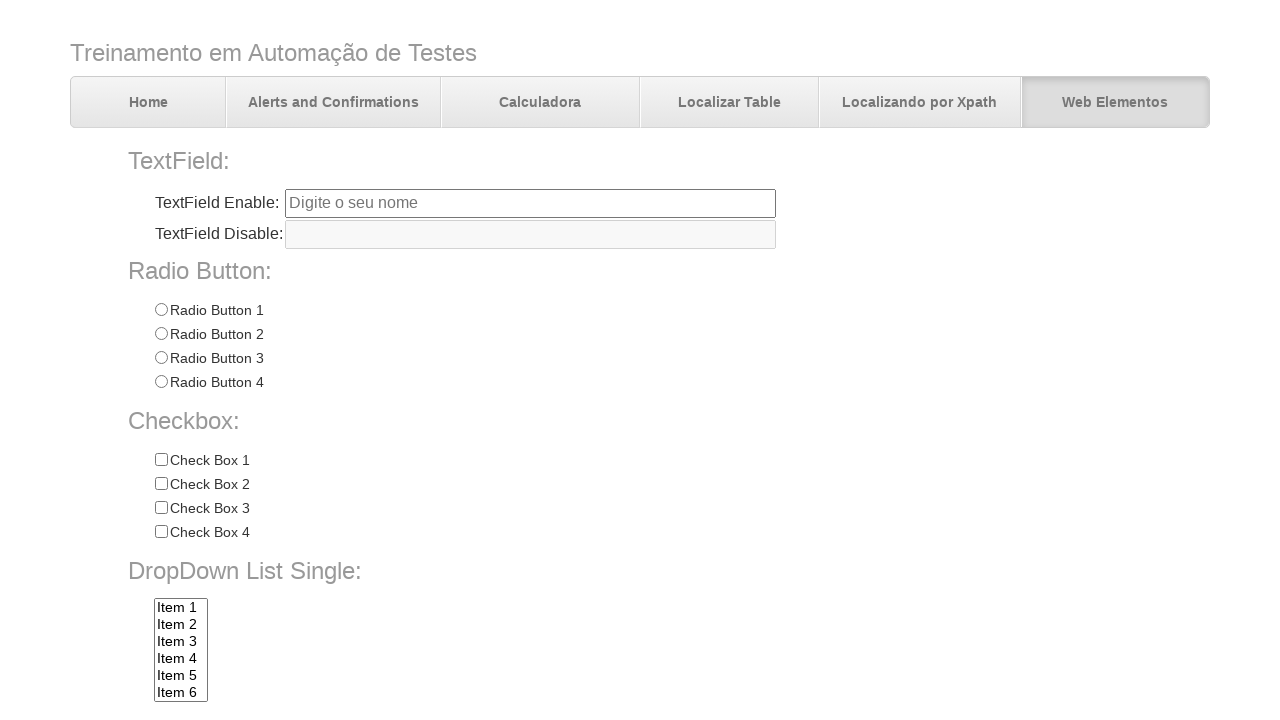

Navigated to radio button test page
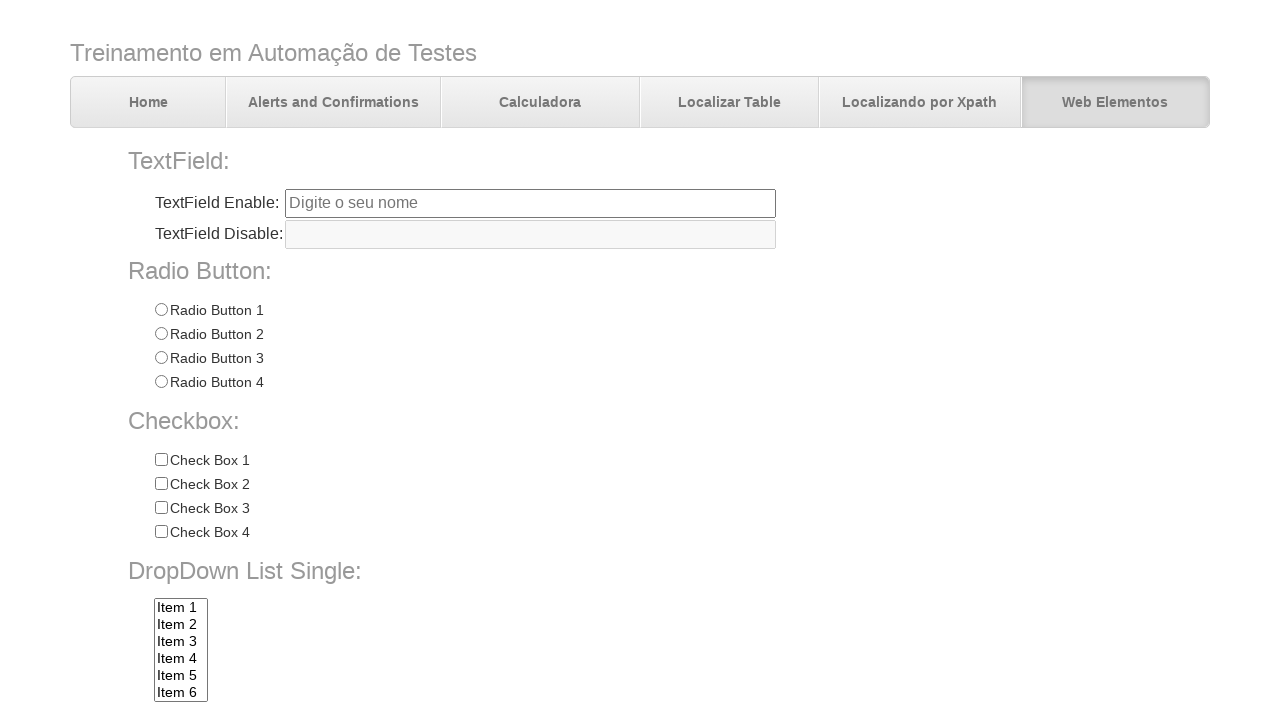

Located all radio buttons in radioGroup1
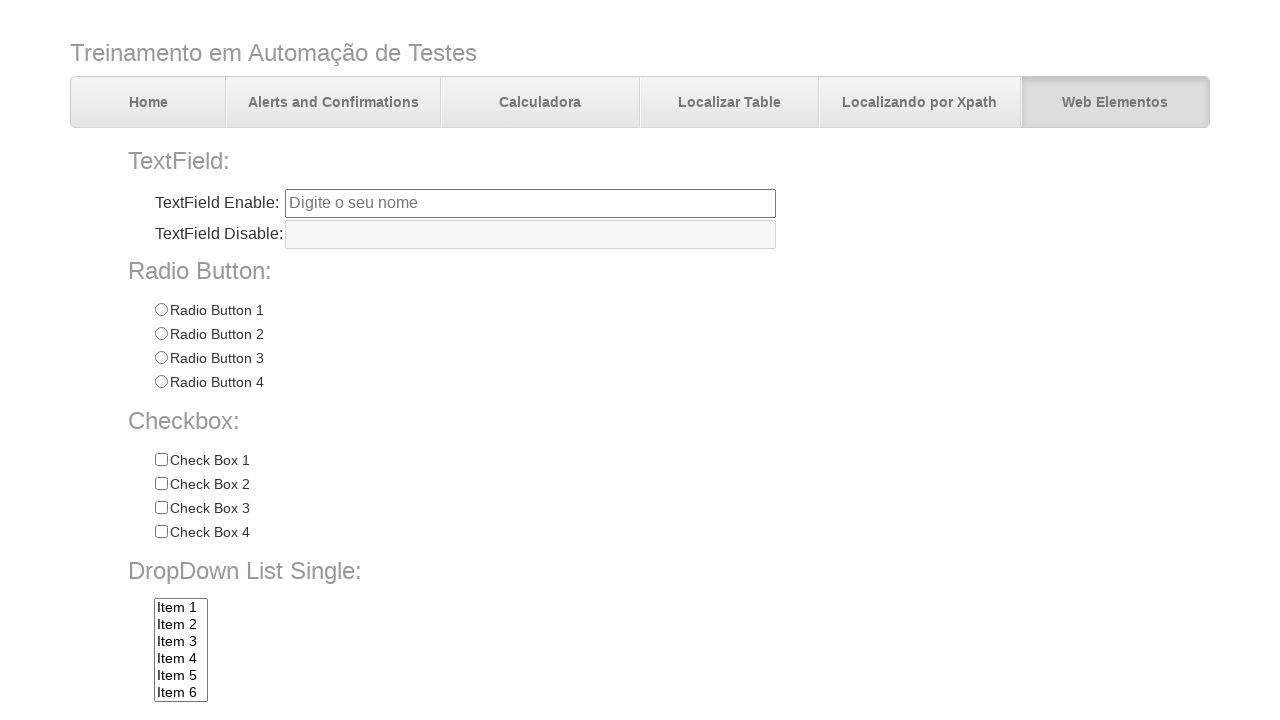

Clicked the third radio button (Radio 3) at (161, 358) on input[name='radioGroup1'][value='Radio 3']
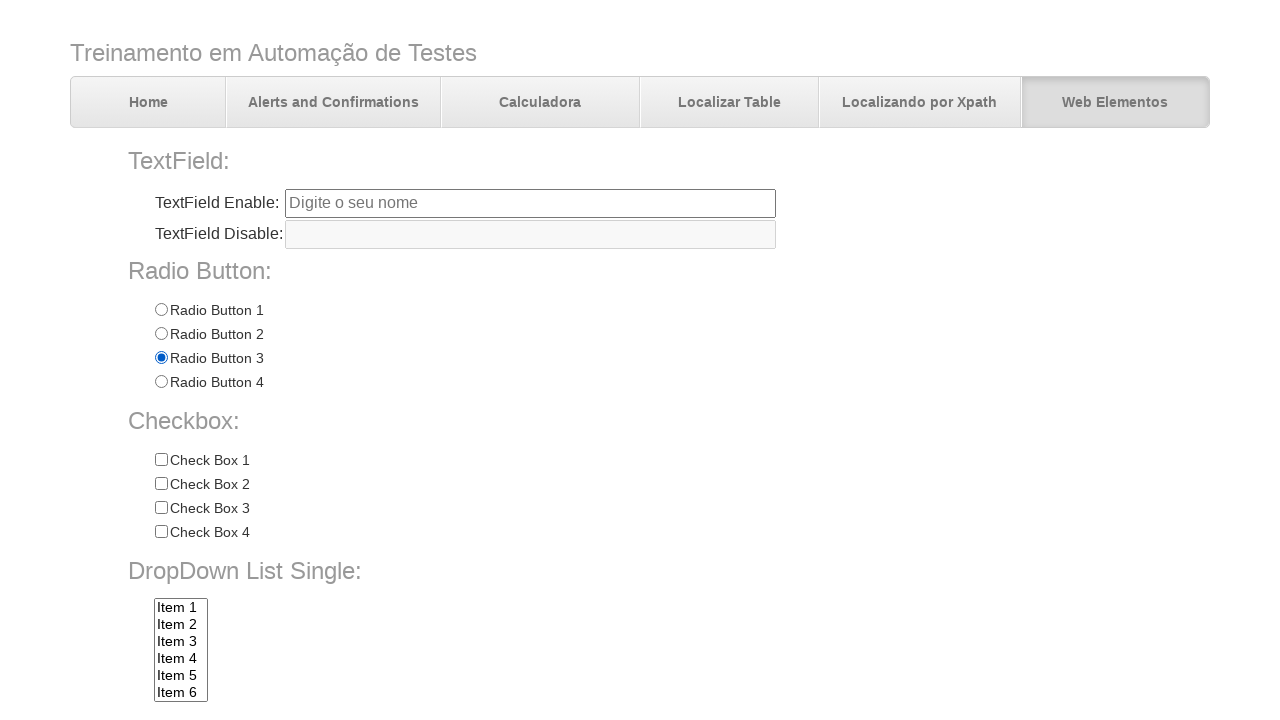

Verified first radio button is not checked
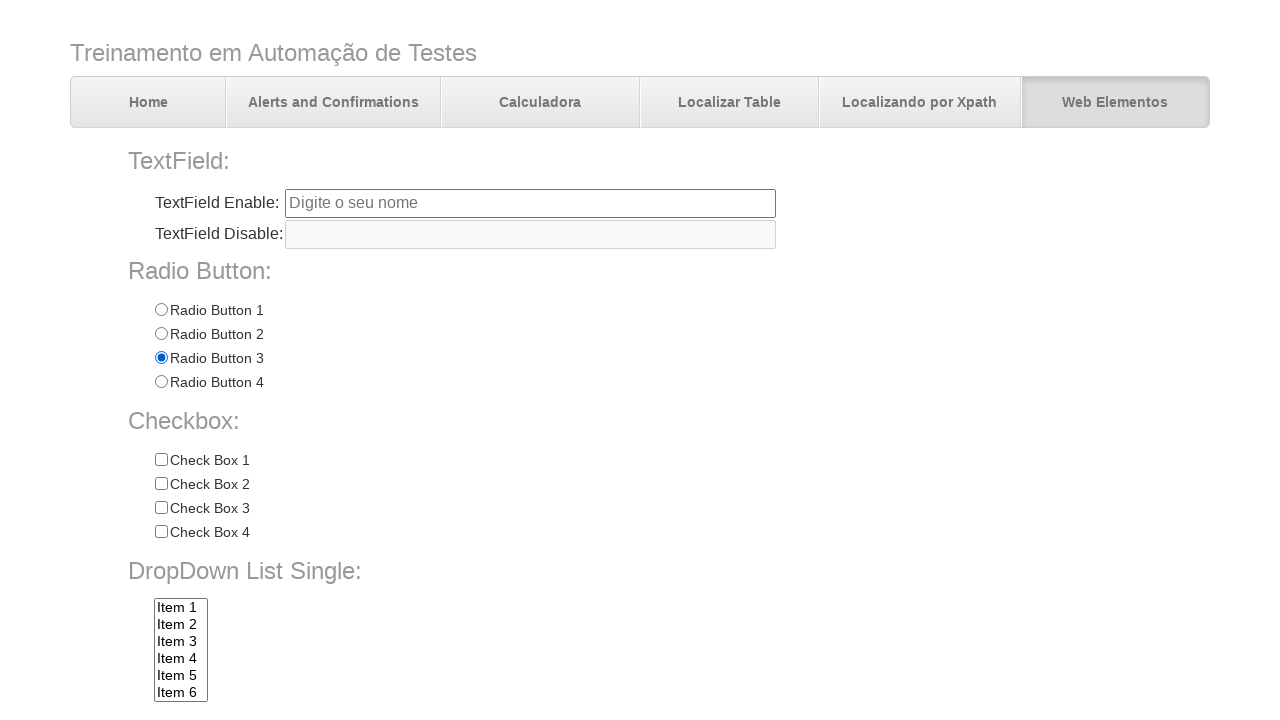

Verified second radio button is not checked
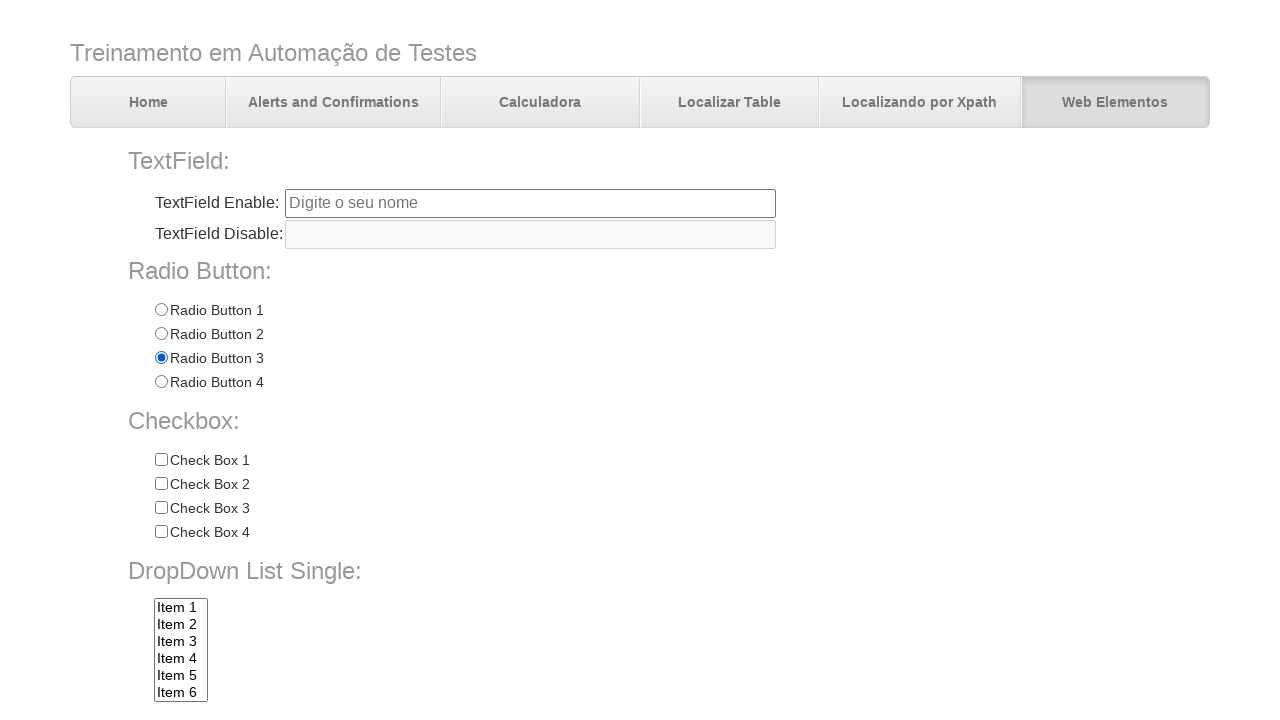

Verified third radio button is checked
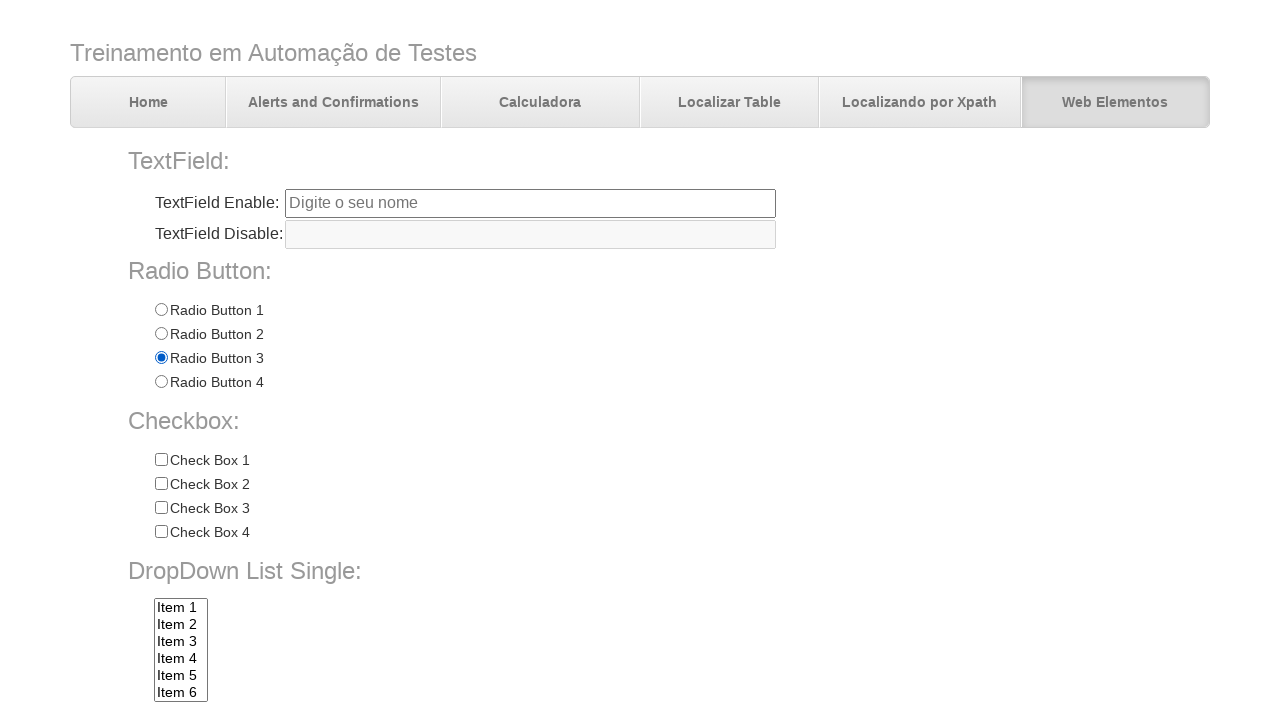

Verified fourth radio button is not checked
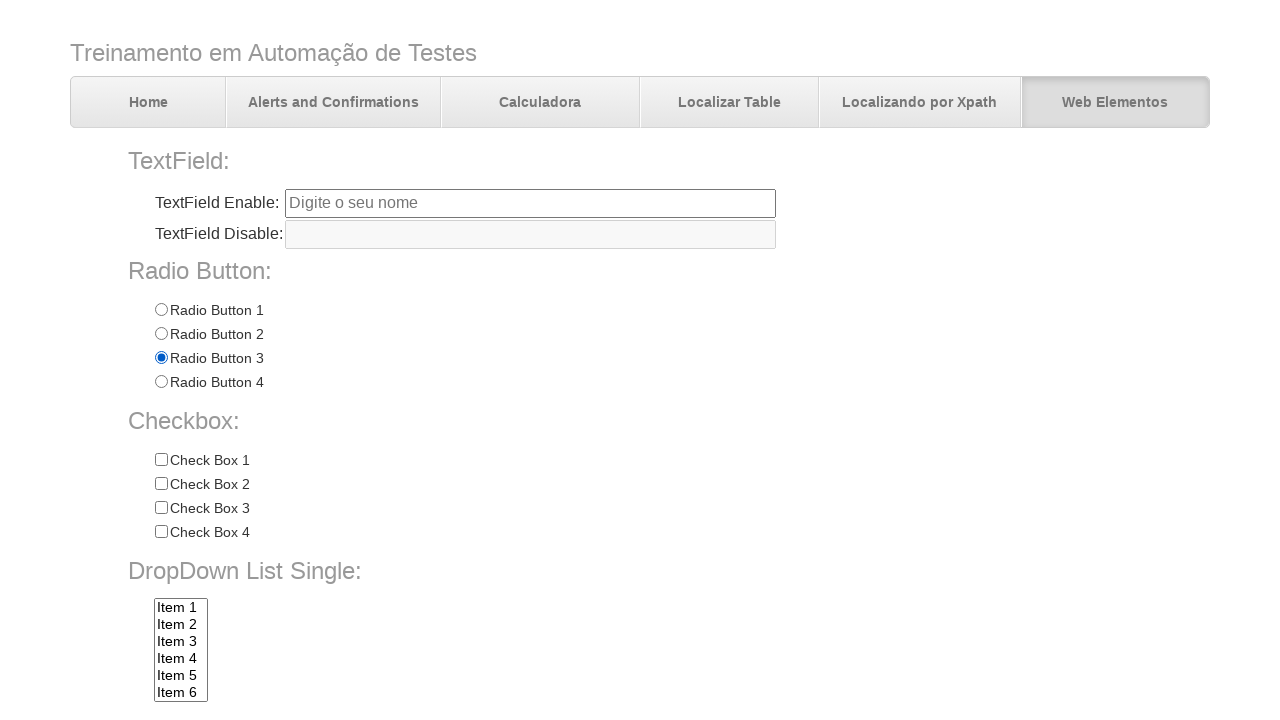

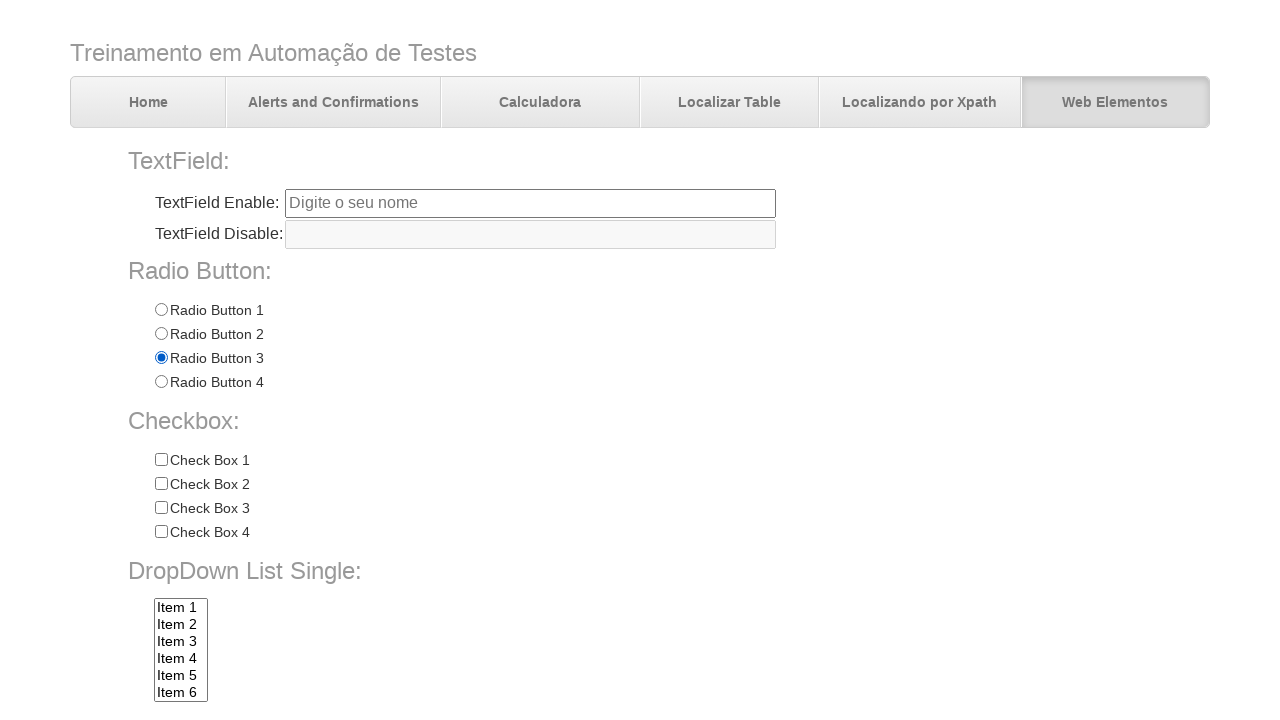